Tests a web form by filling a text field and submitting the form, then verifying the success message

Starting URL: https://www.selenium.dev/selenium/web/web-form.html

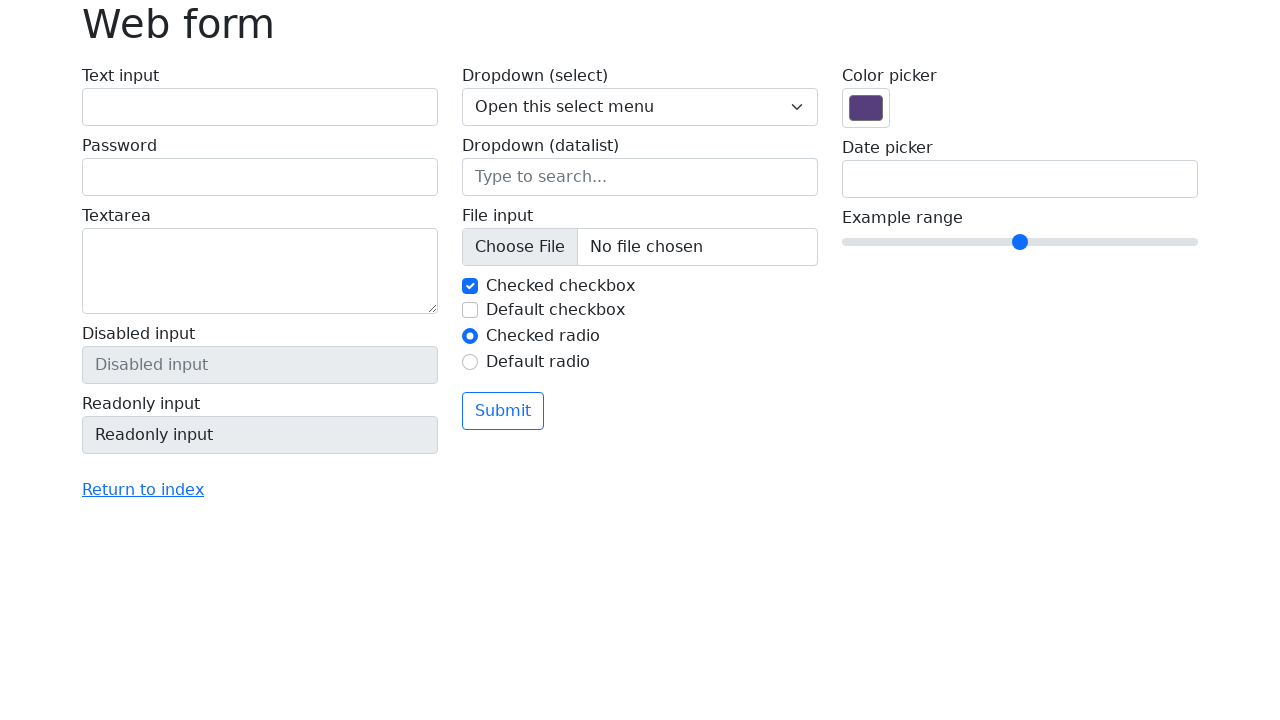

Filled text field with 'Selenium' on input[name='my-text']
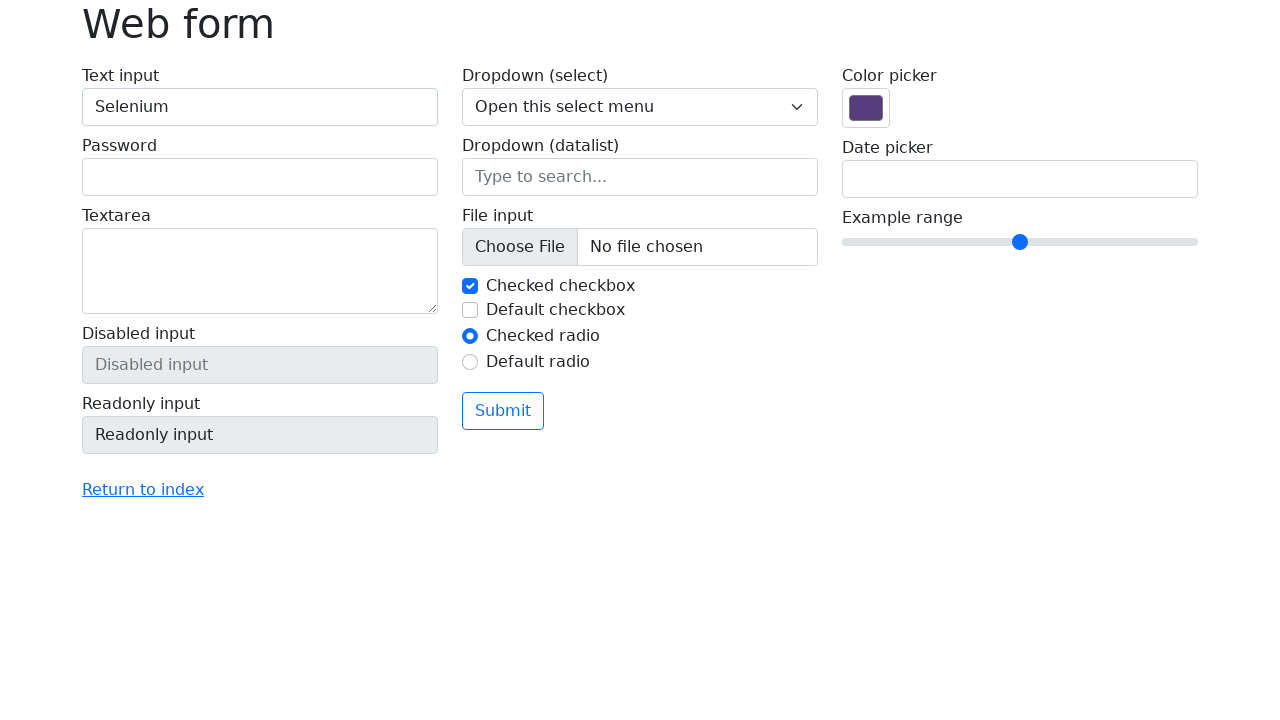

Clicked submit button at (503, 411) on button
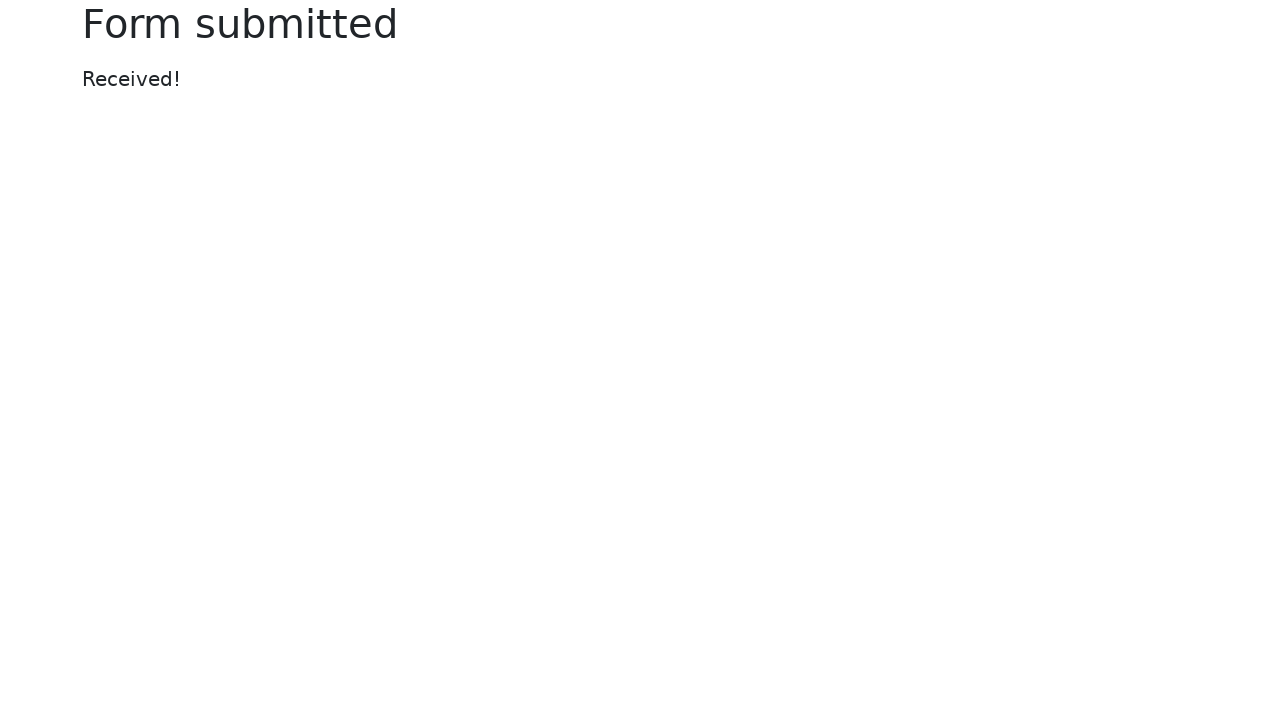

Success message appeared on page
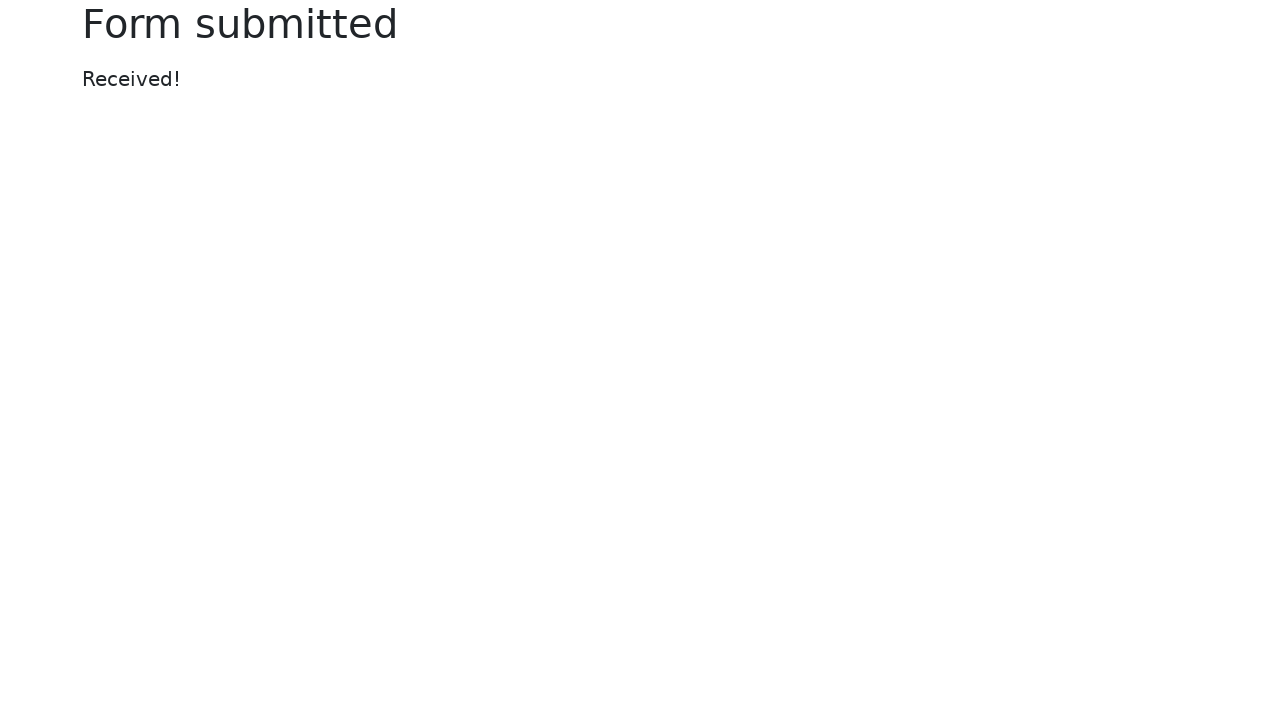

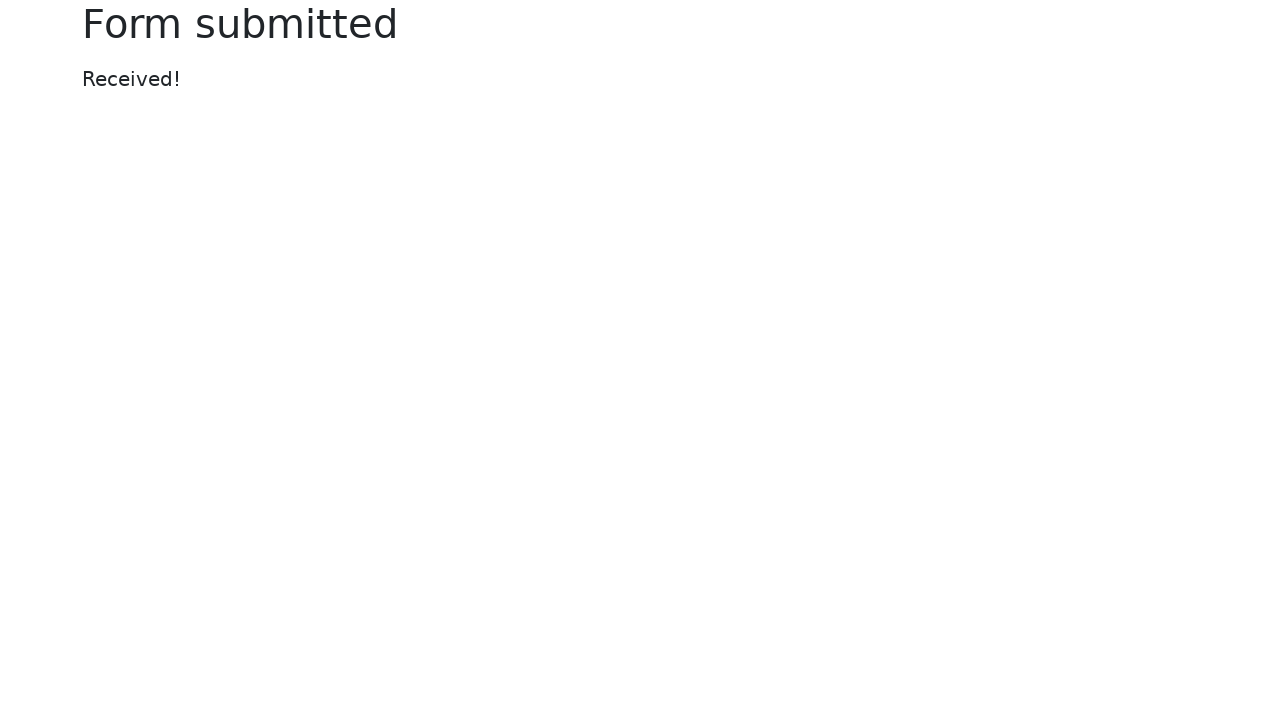